Tests interaction with multiple iframes by filling form fields in different frames - fills email and password in the first frame, then switches to another frame to fill username

Starting URL: https://demoapps.qspiders.com/ui/frames/multiple?sublist=2

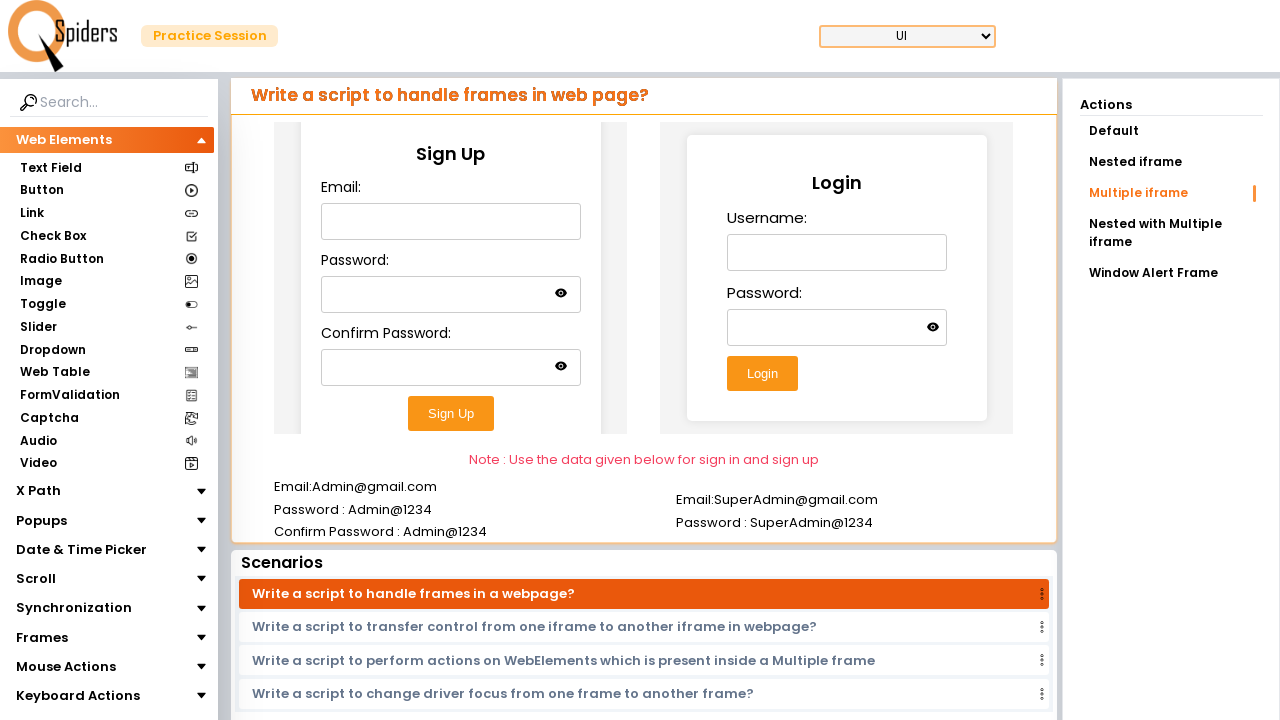

Located the first iframe (Signup frame)
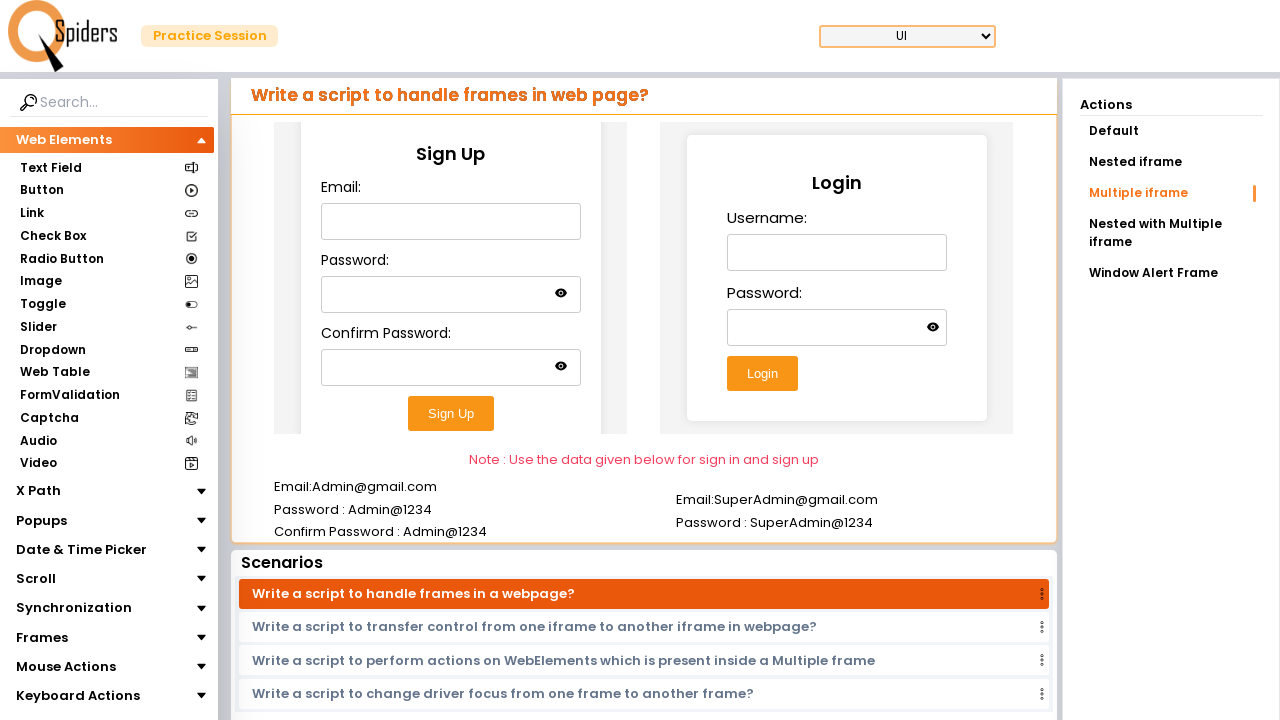

Filled email field with 'test@123' in first iframe on (//iframe[@class='w-full h-96'])[1] >> internal:control=enter-frame >> #email
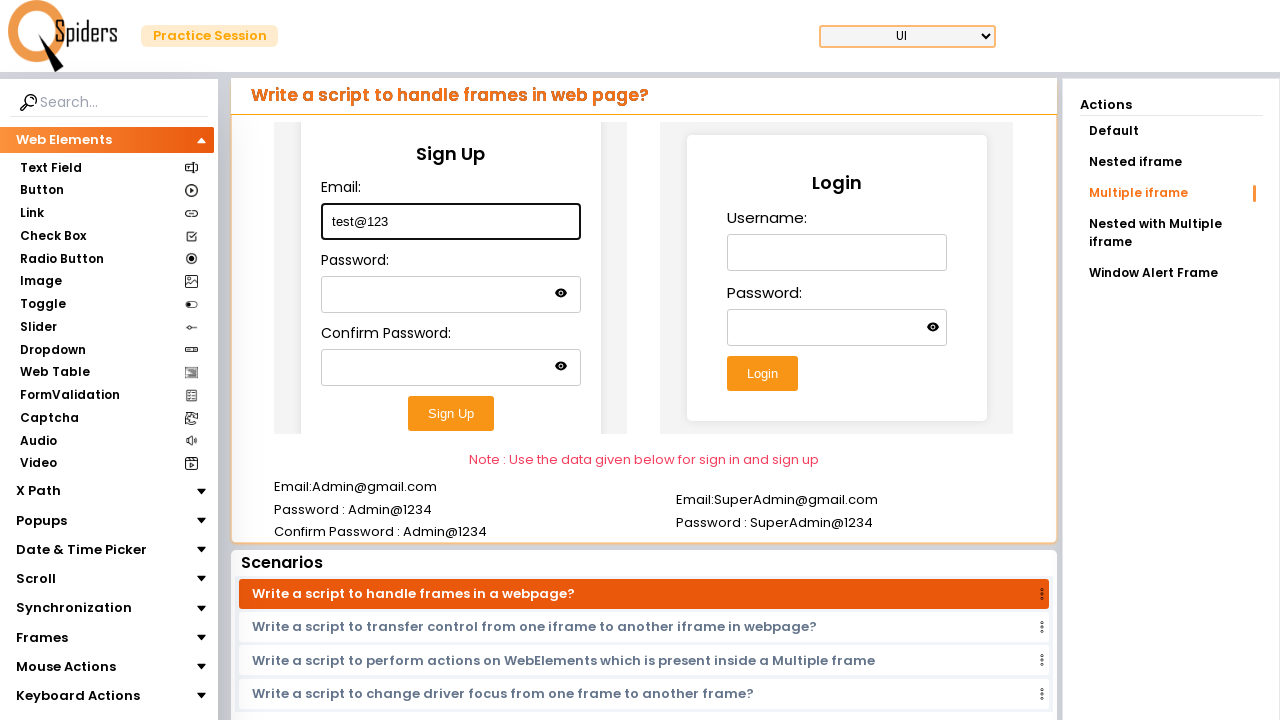

Filled password field with '123' in first iframe on (//iframe[@class='w-full h-96'])[1] >> internal:control=enter-frame >> #password
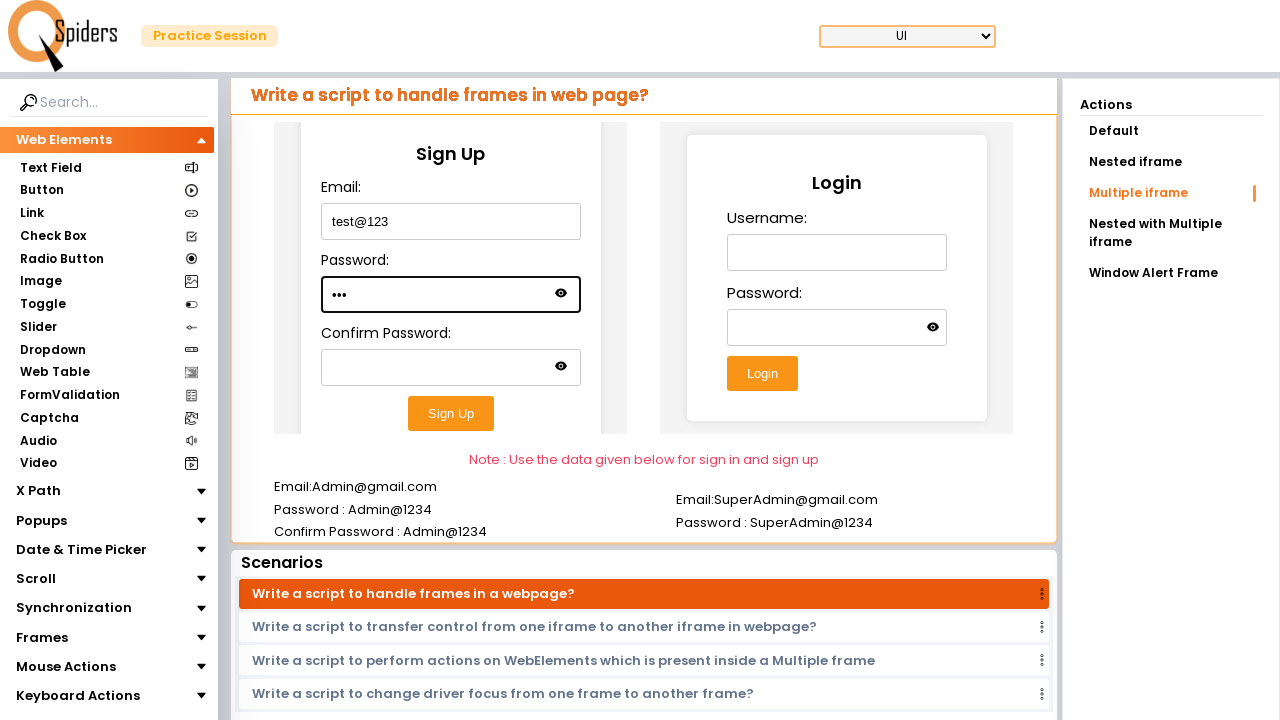

Located the second iframe
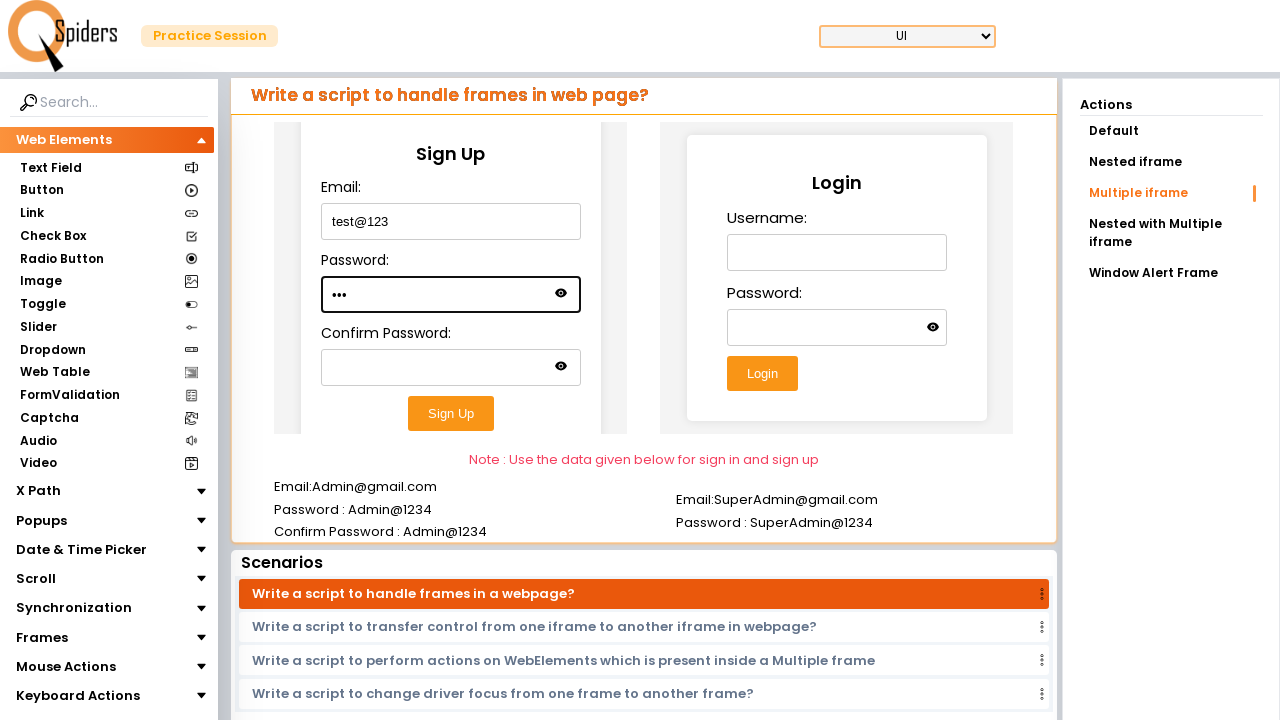

Filled username field with 'vijaya' in second iframe on iframe >> nth=1 >> internal:control=enter-frame >> #username
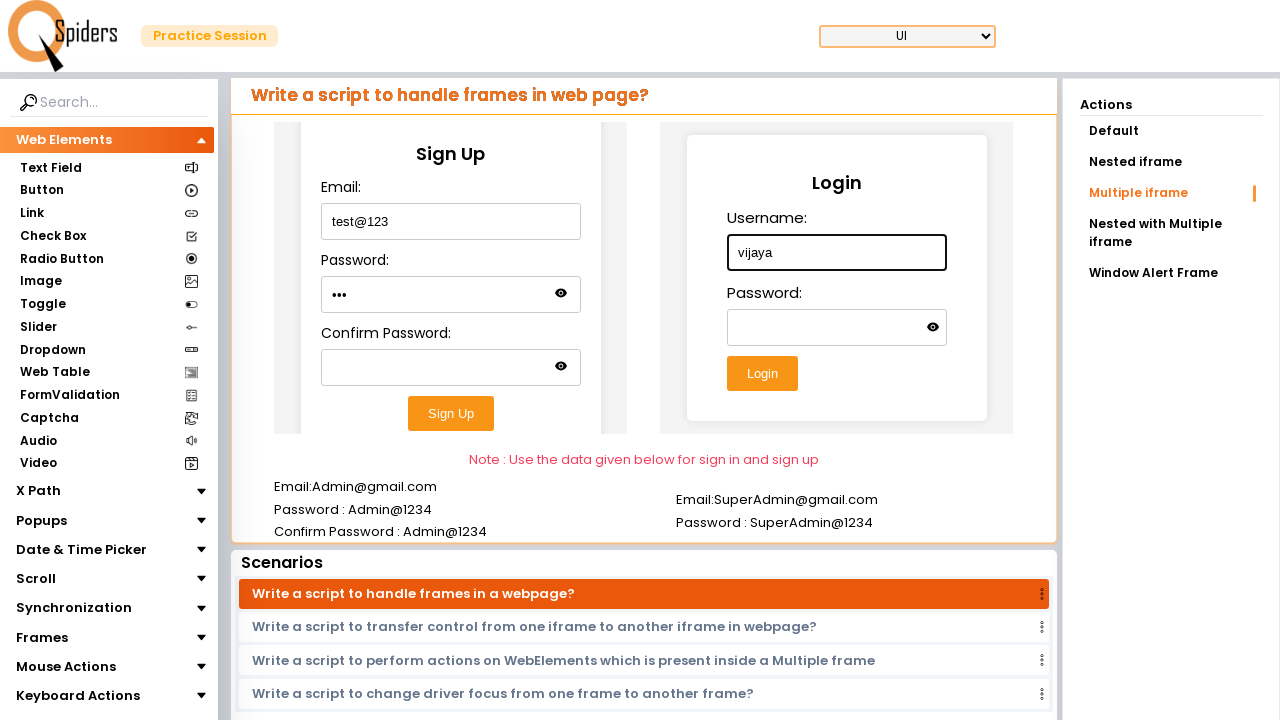

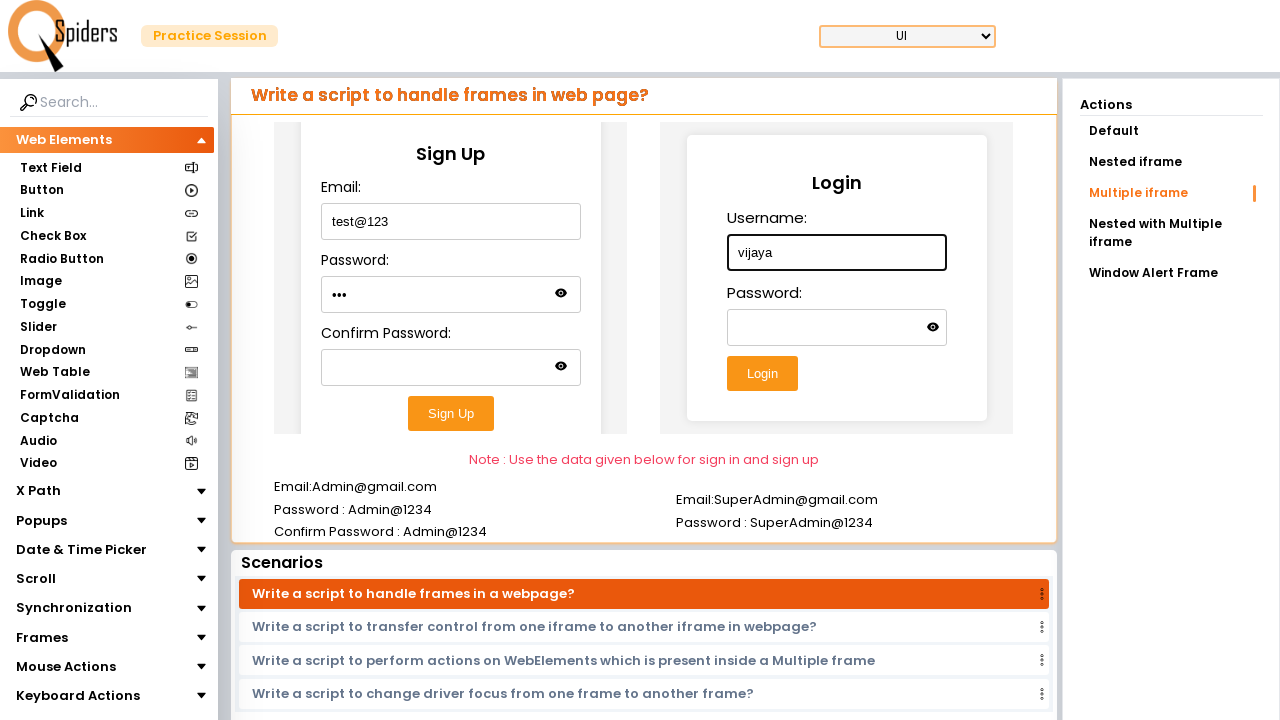